Navigates to a practice page and maximizes the browser window to verify the page loads correctly

Starting URL: https://courses.letskodeit.com/practice

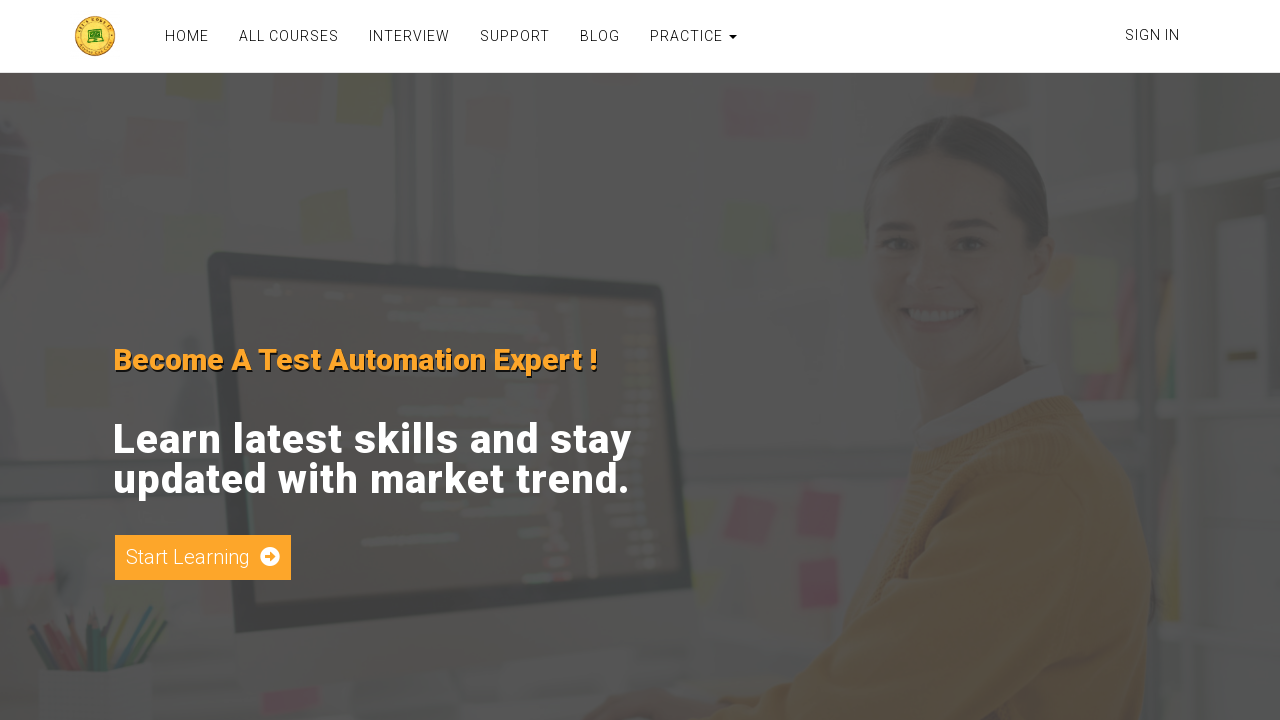

Waited for page to load (domcontentloaded)
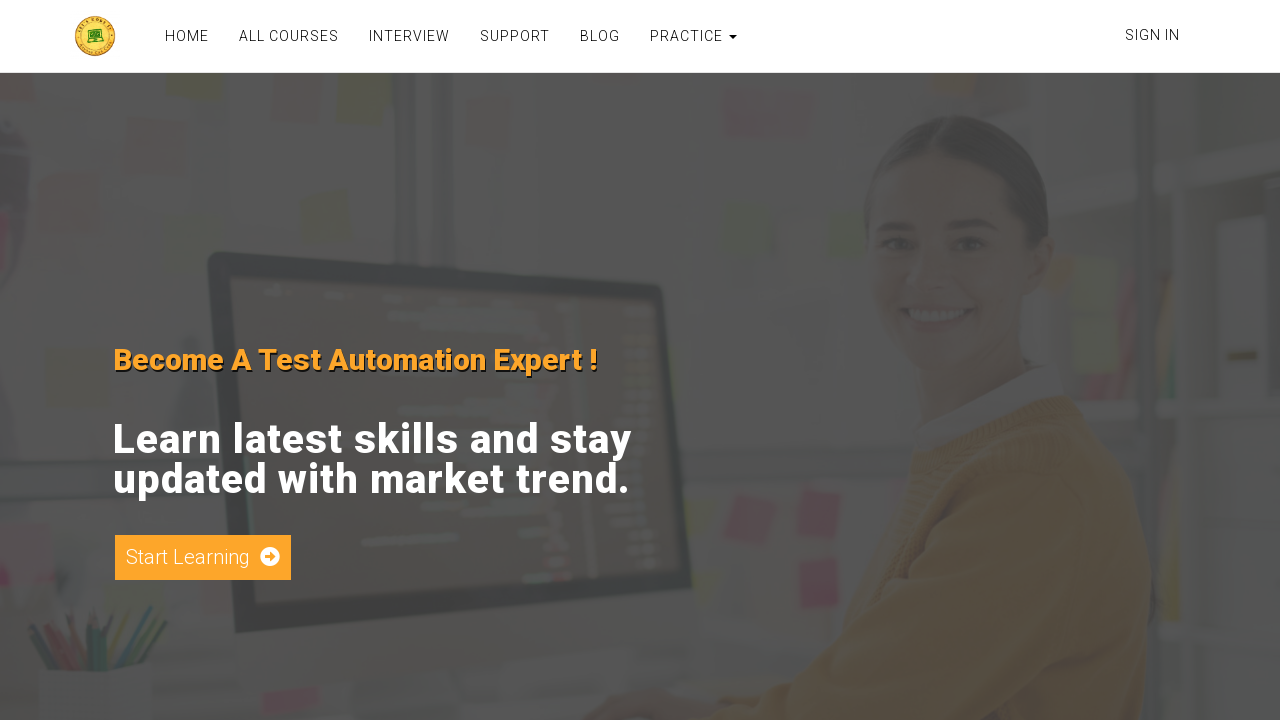

Set viewport size to 1920x1080 to simulate window maximize
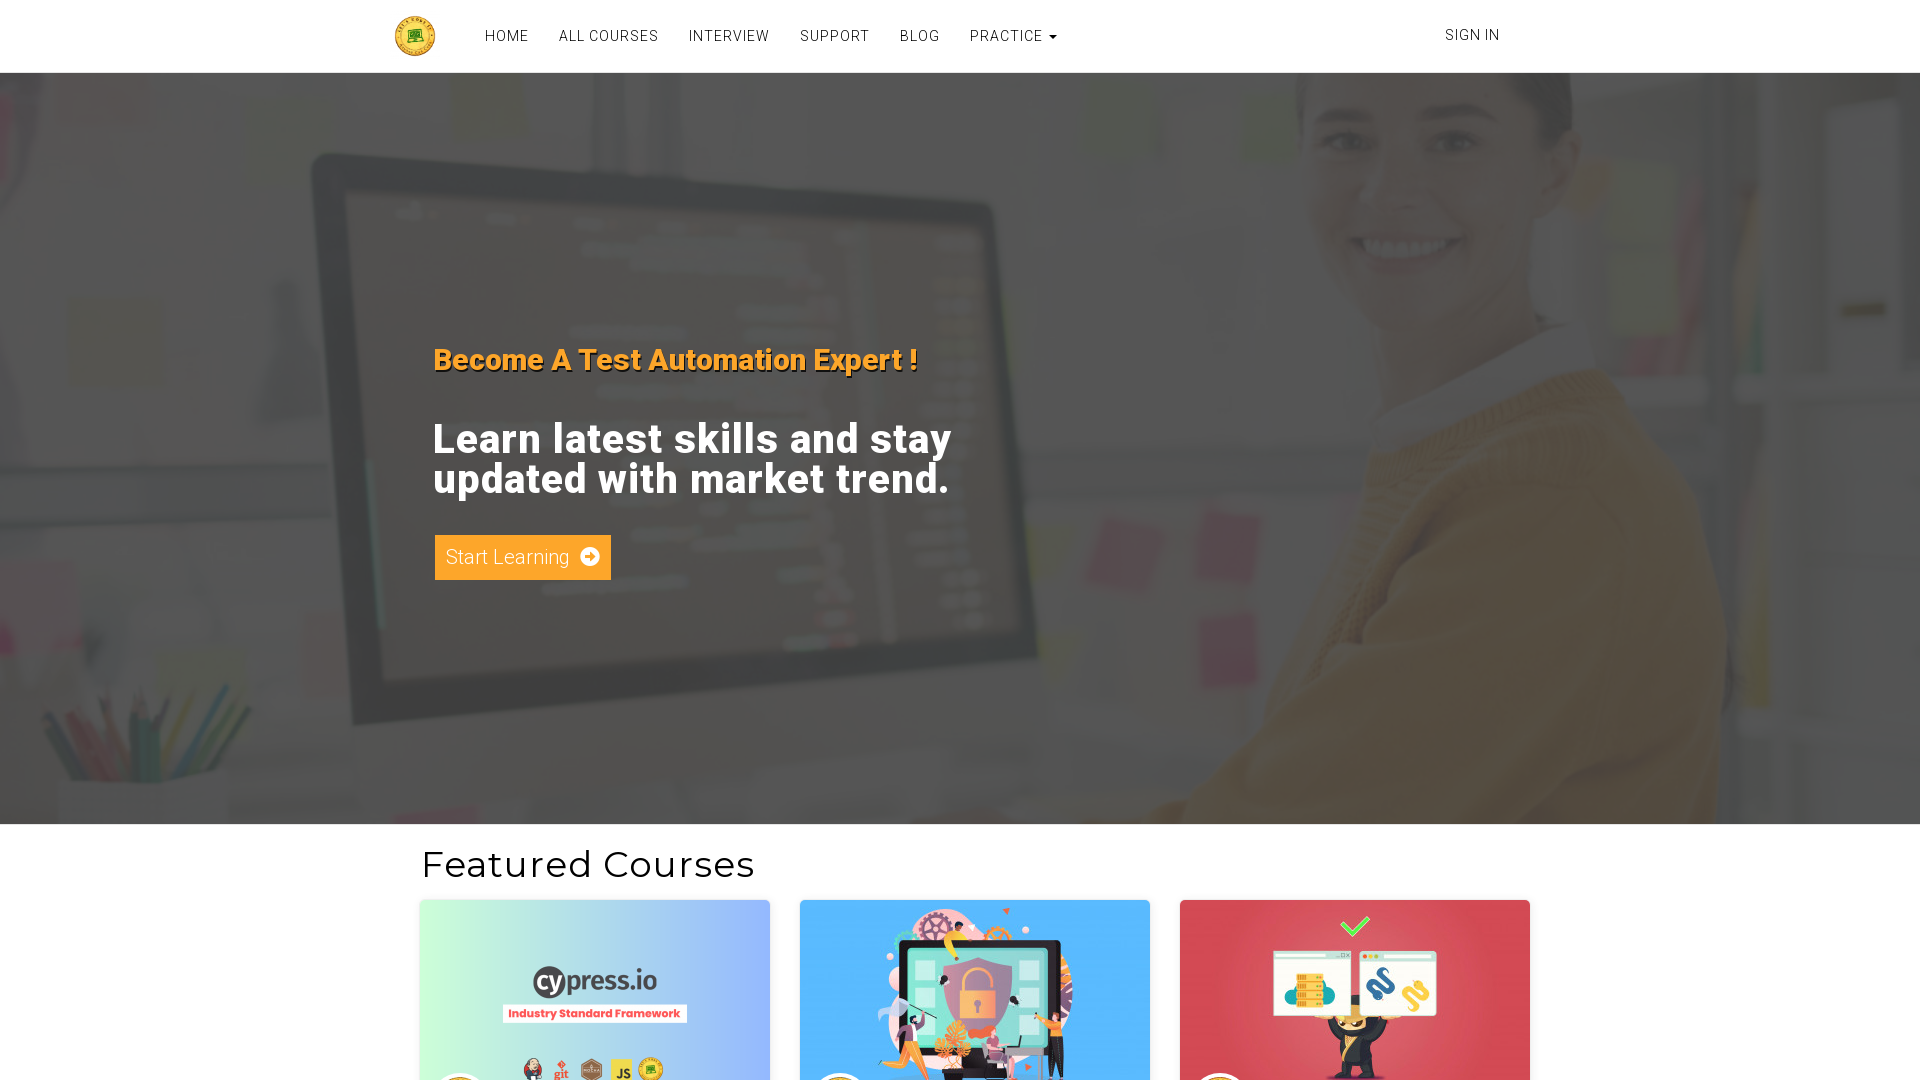

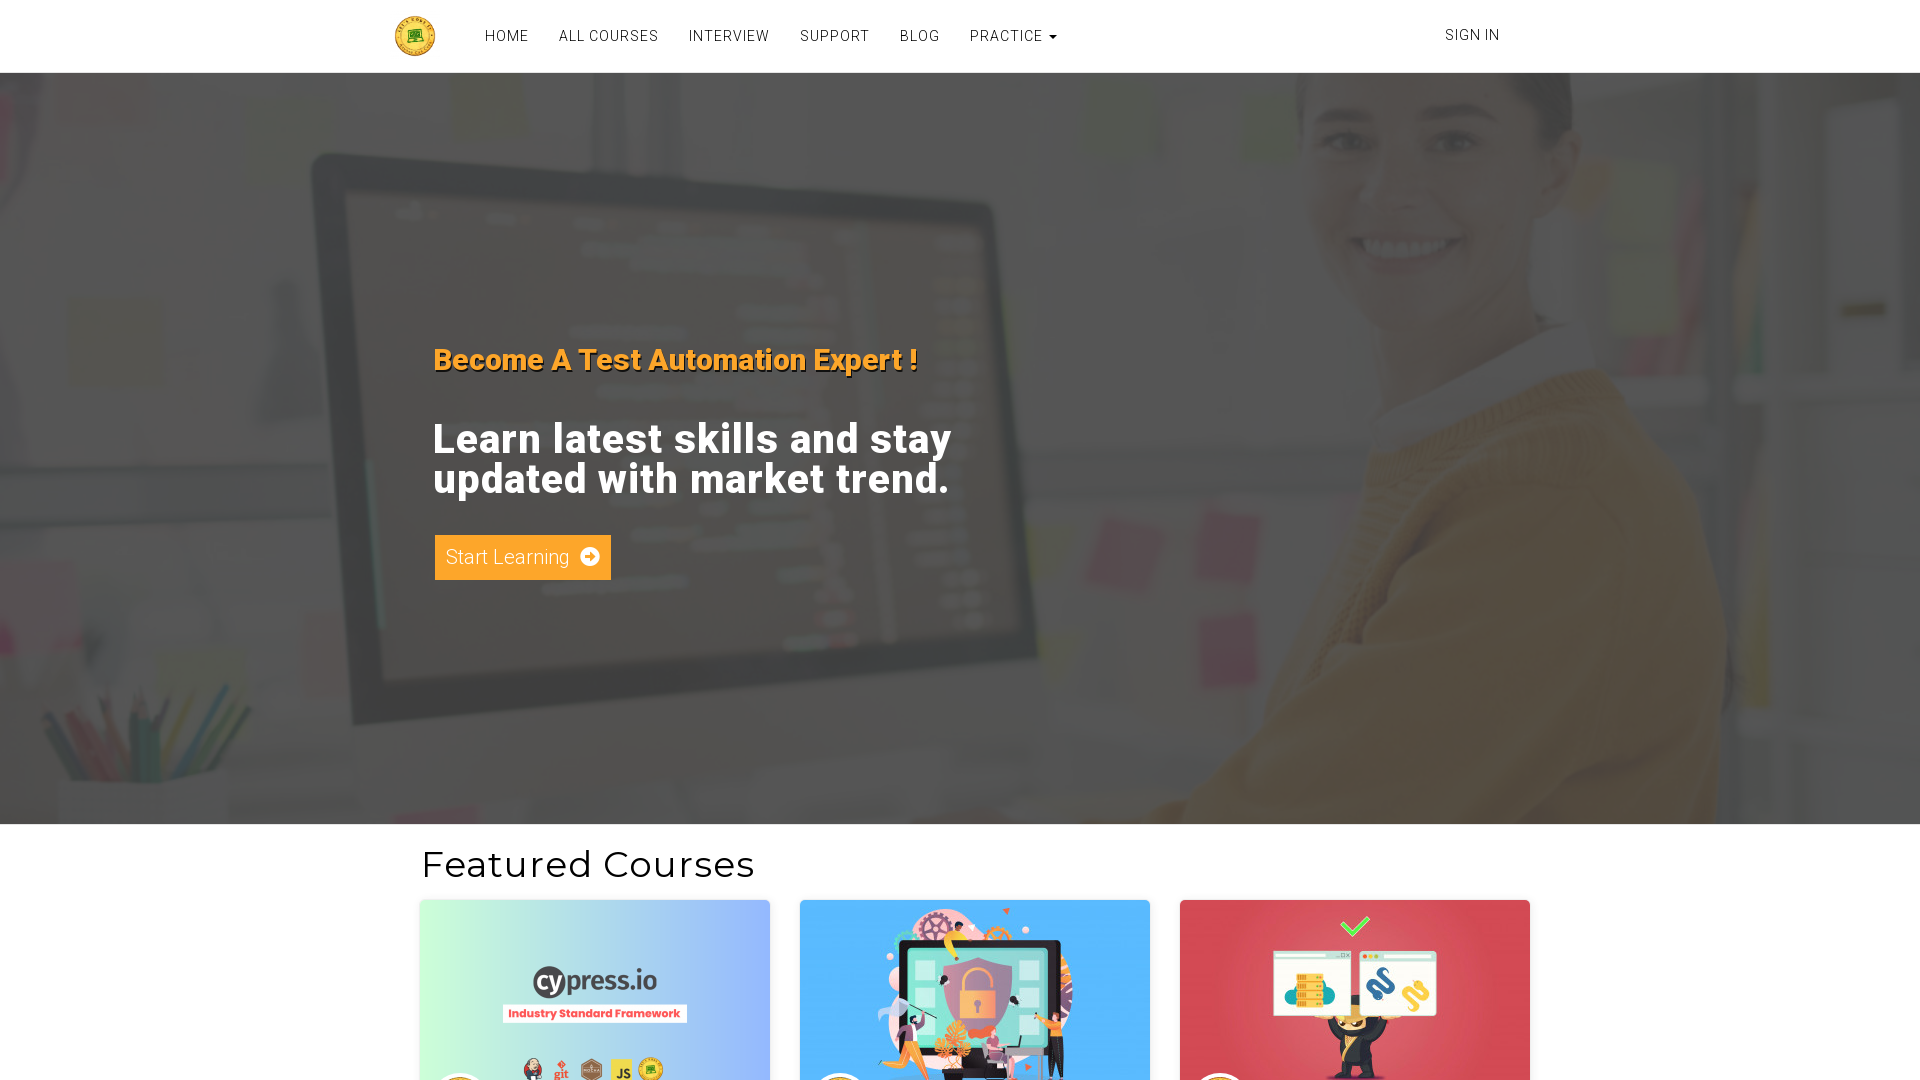